Tests dynamic loading examples by navigating through different loading scenarios and clicking start buttons

Starting URL: https://the-internet.herokuapp.com/

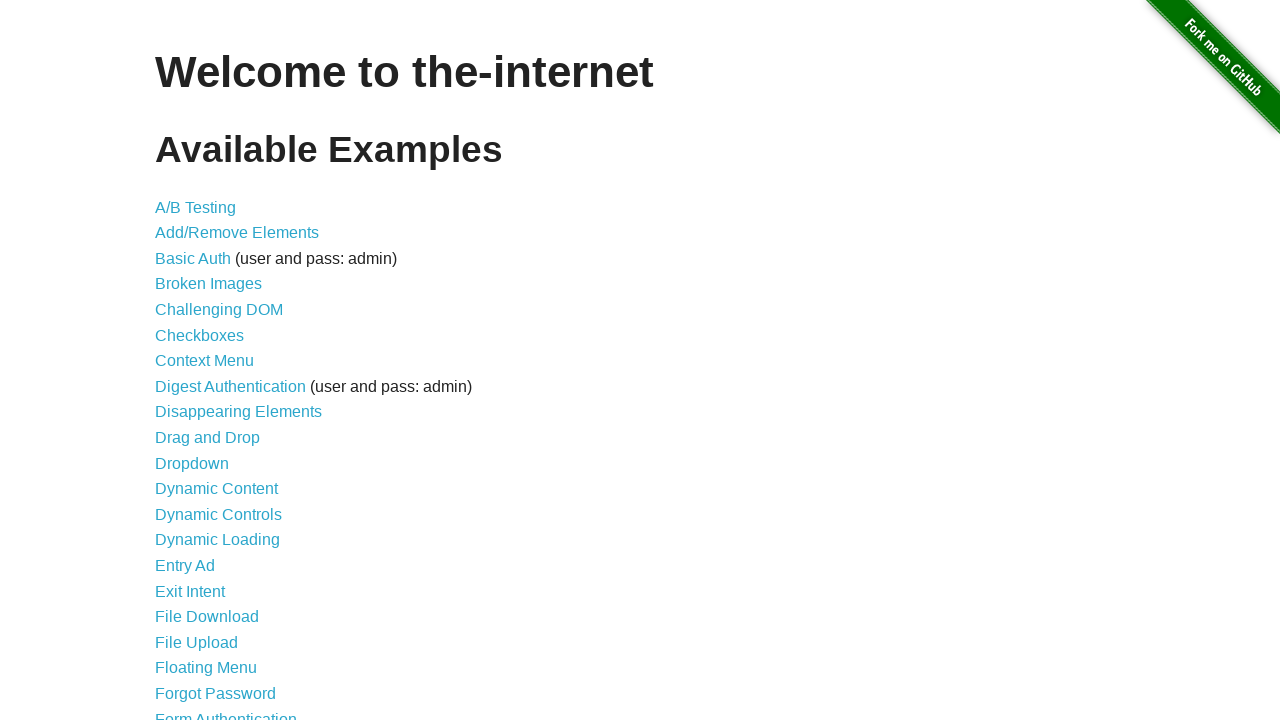

Clicked on Dynamic Loading link at (218, 540) on xpath=//a[text()='Dynamic Loading']
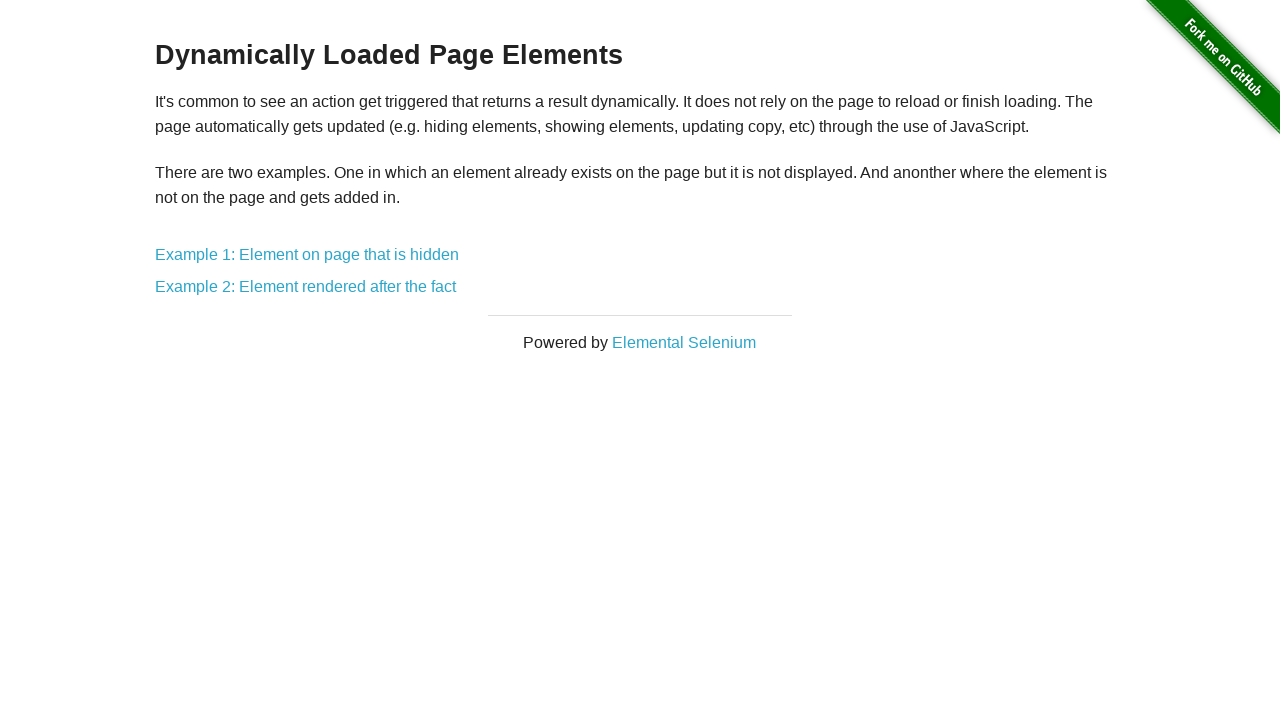

Clicked on Example 1: Element on page that is hidden at (307, 255) on xpath=//a[text()='Example 1: Element on page that is hidden']
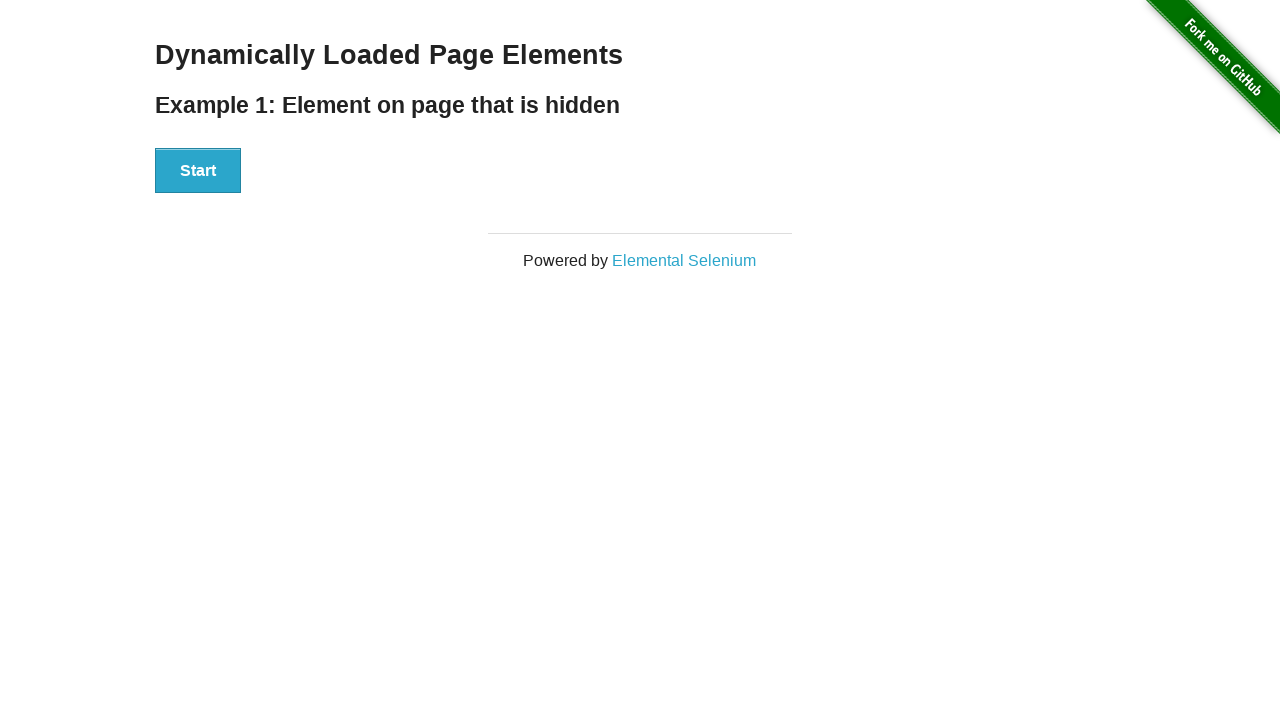

Clicked Start button for Example 1 at (198, 171) on xpath=//button[text()='Start']
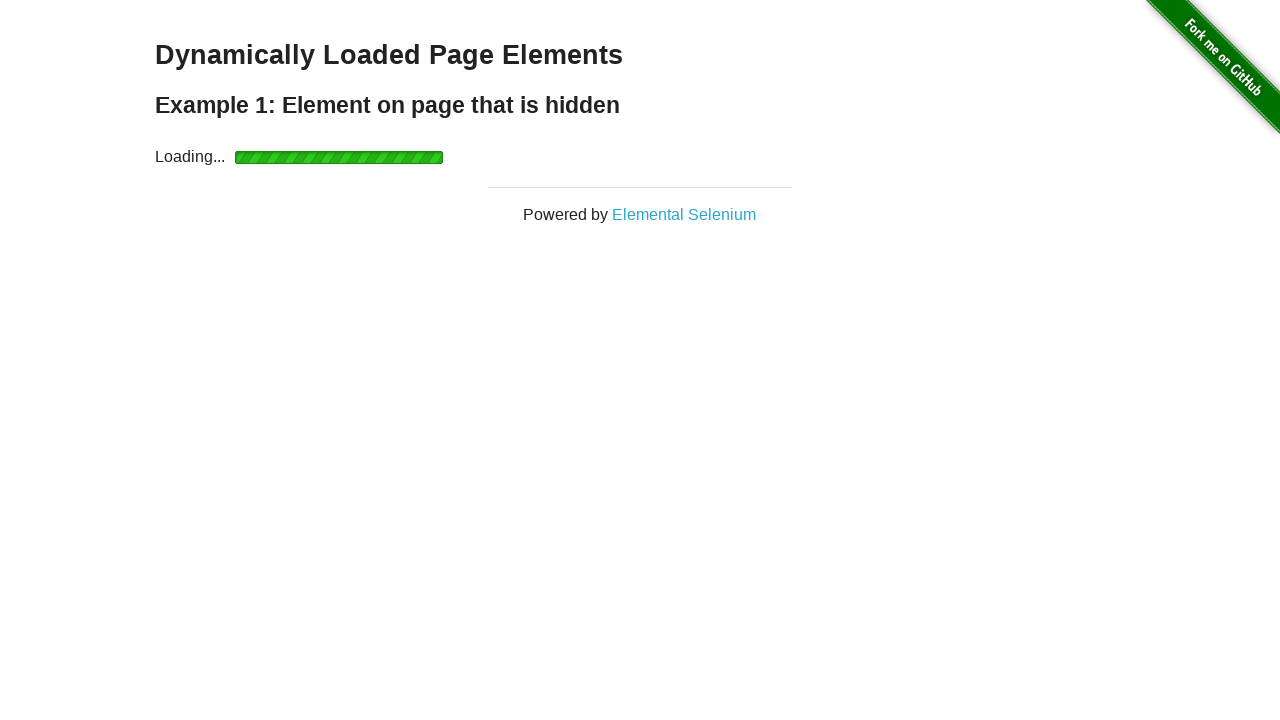

Navigated back to Dynamic Loading page
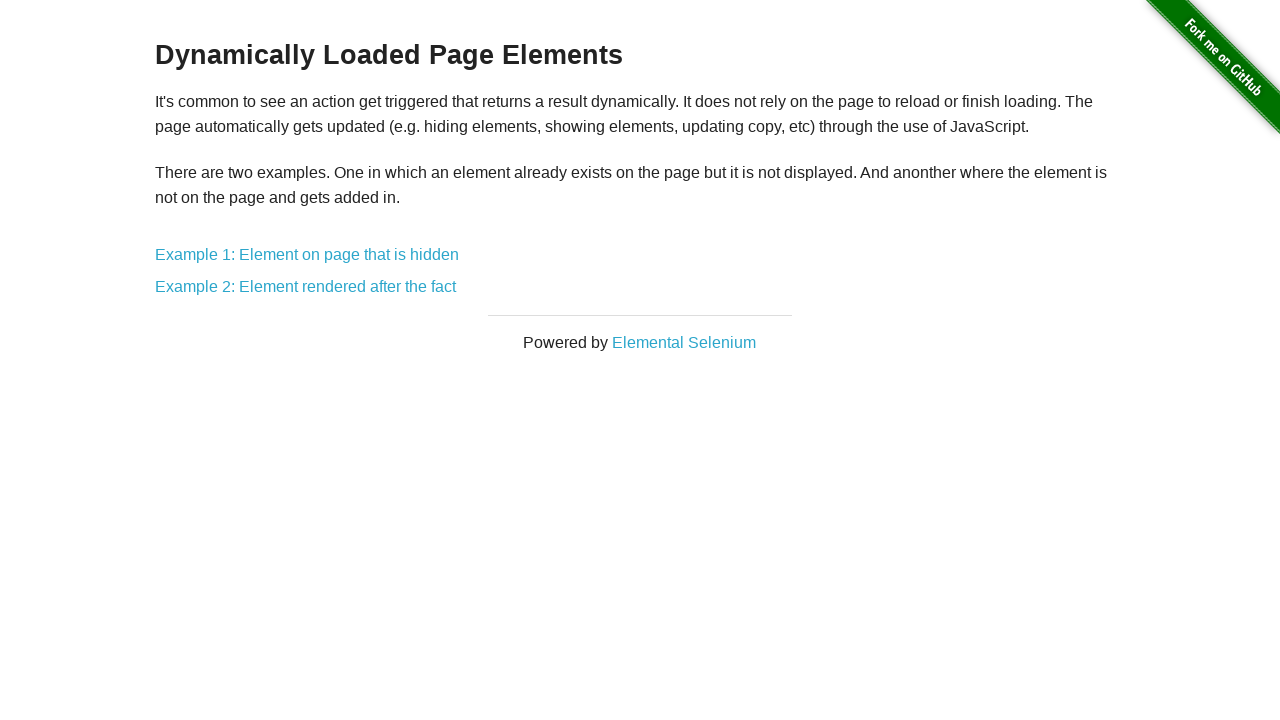

Clicked on Example 2: Element rendered after the fact at (306, 287) on xpath=//a[text()='Example 2: Element rendered after the fact']
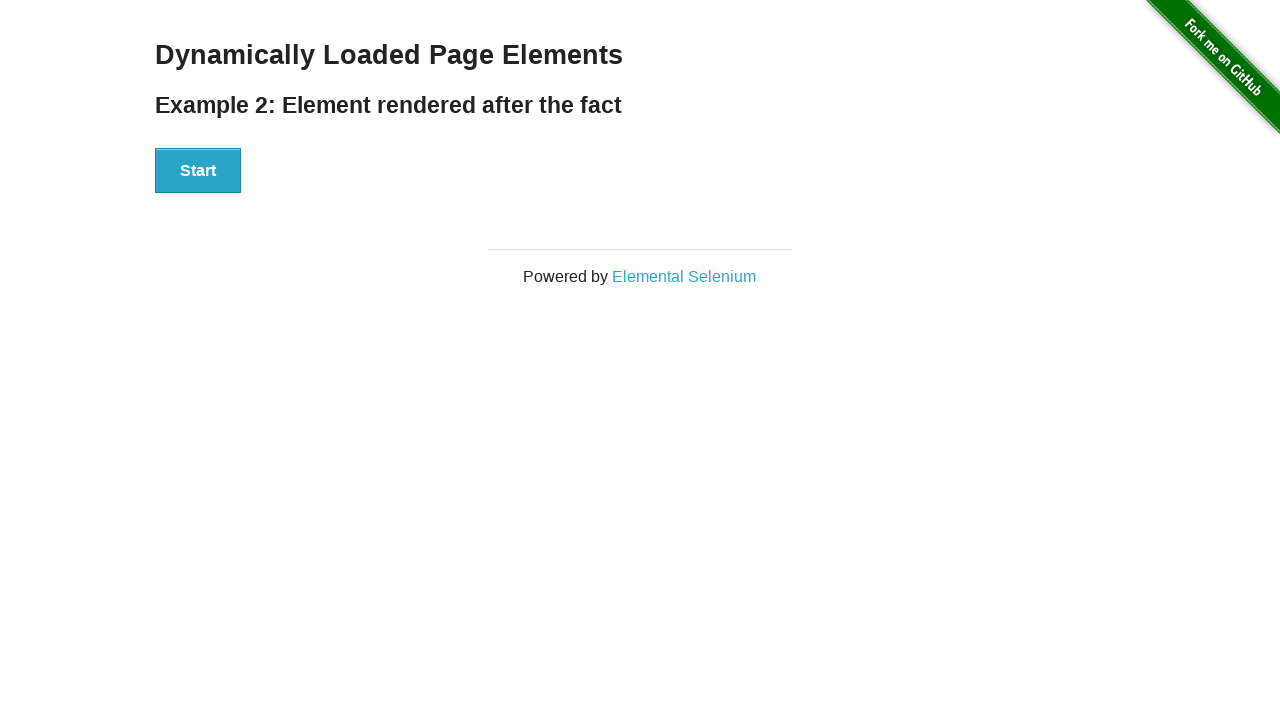

Clicked Start button for Example 2 at (198, 171) on xpath=//button[text()='Start']
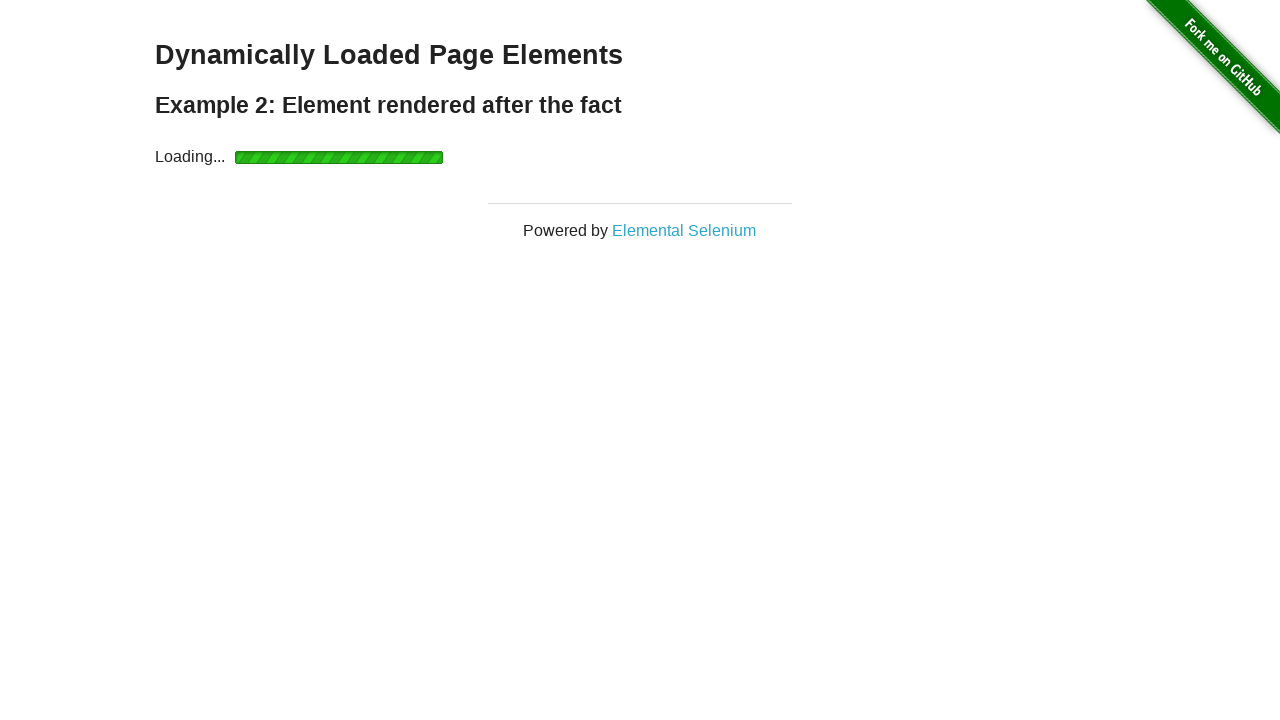

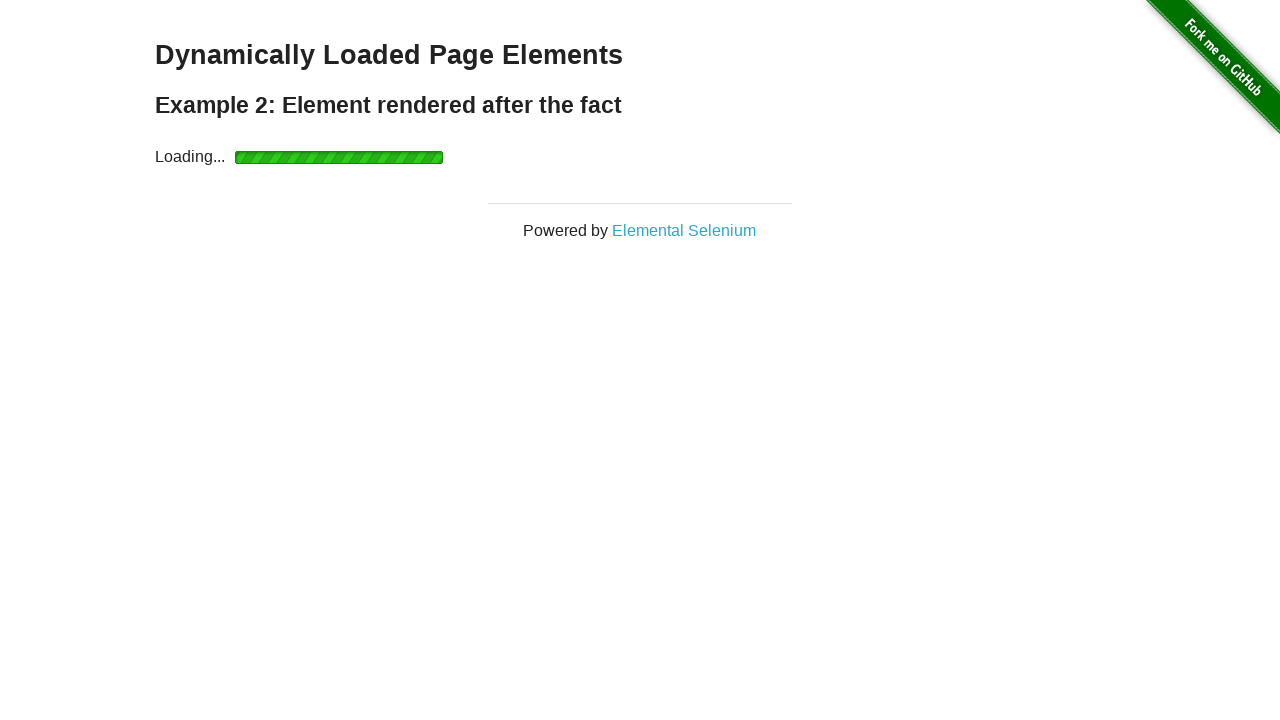